Tests that todo data persists after page reload

Starting URL: https://demo.playwright.dev/todomvc

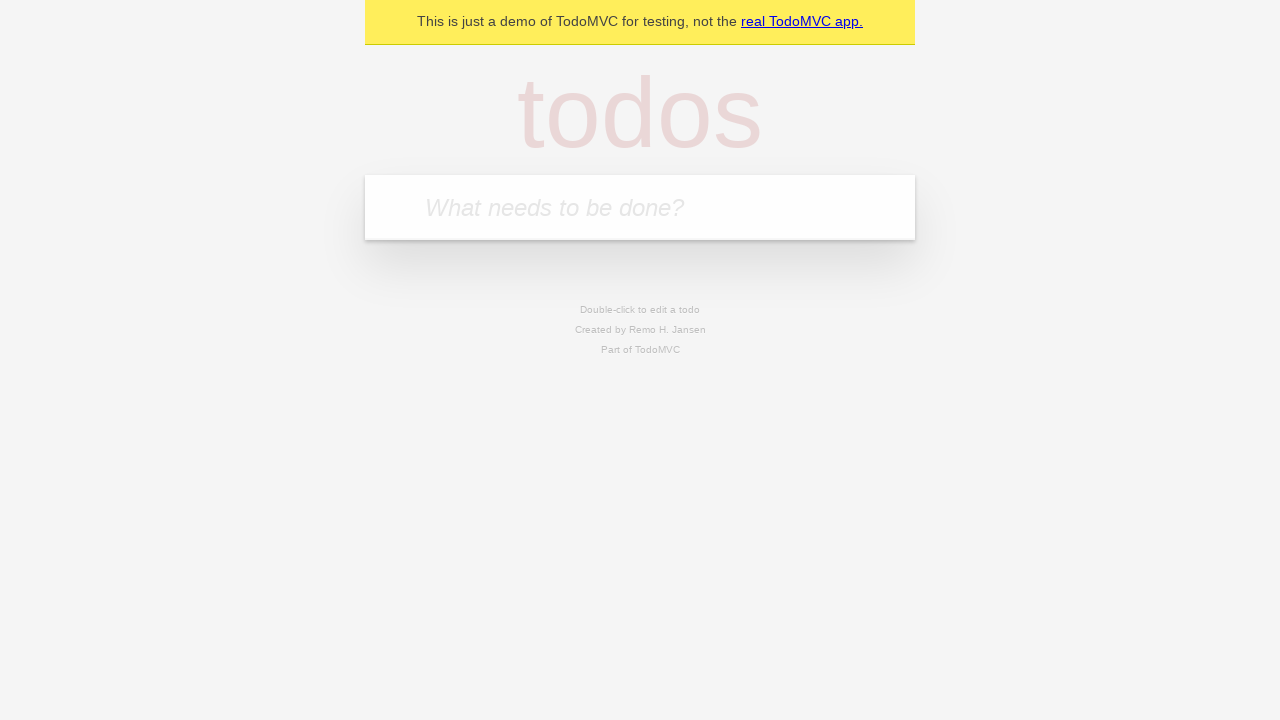

Filled todo input with 'buy some cheese' on internal:attr=[placeholder="What needs to be done?"i]
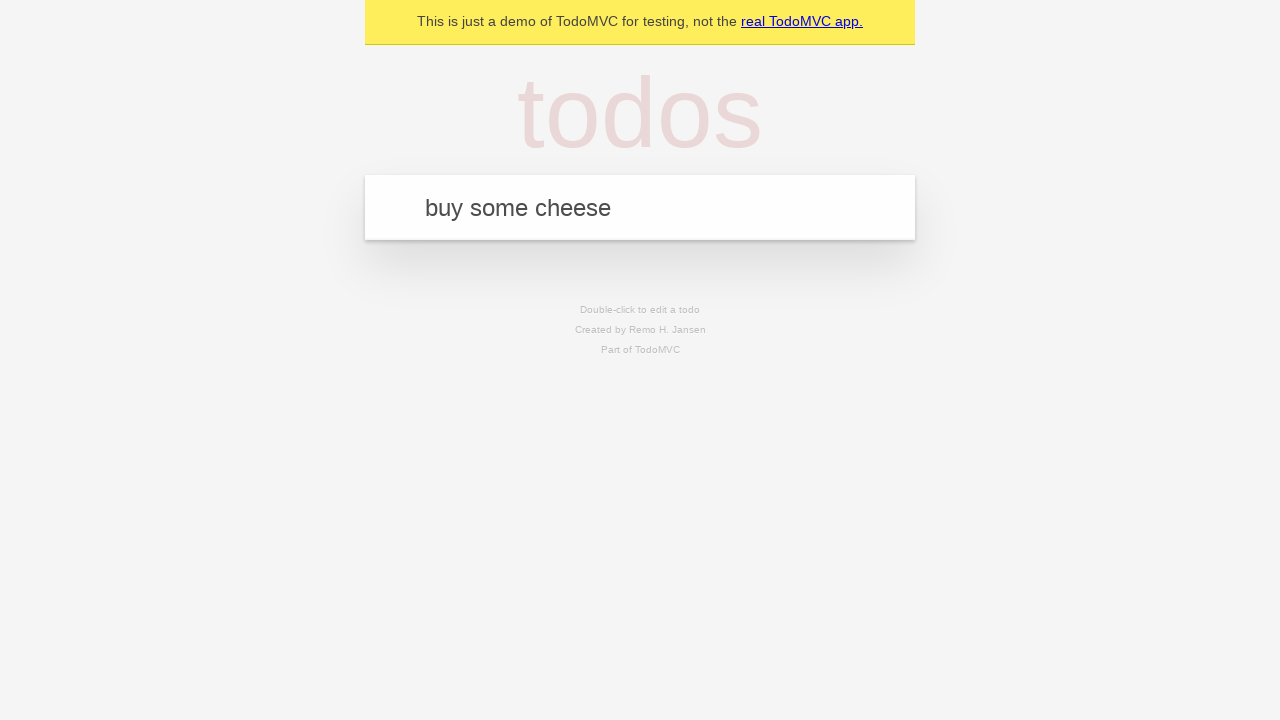

Pressed Enter to create first todo on internal:attr=[placeholder="What needs to be done?"i]
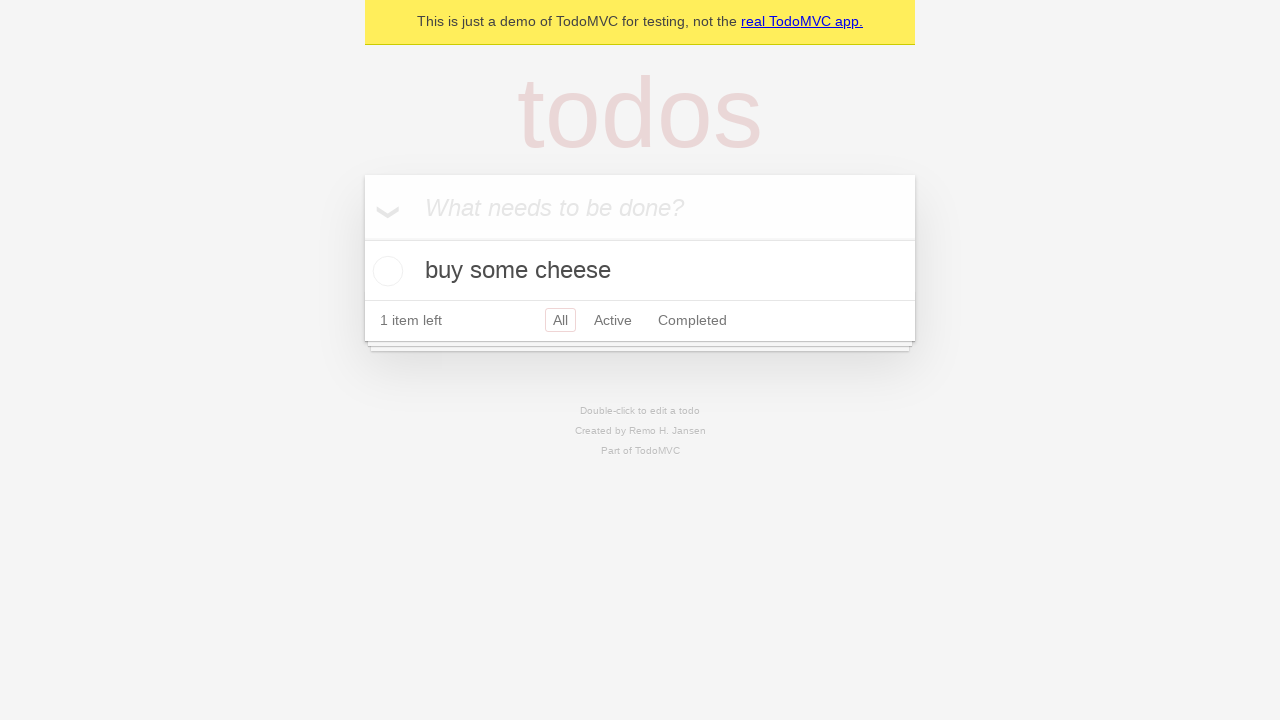

Filled todo input with 'feed the cat' on internal:attr=[placeholder="What needs to be done?"i]
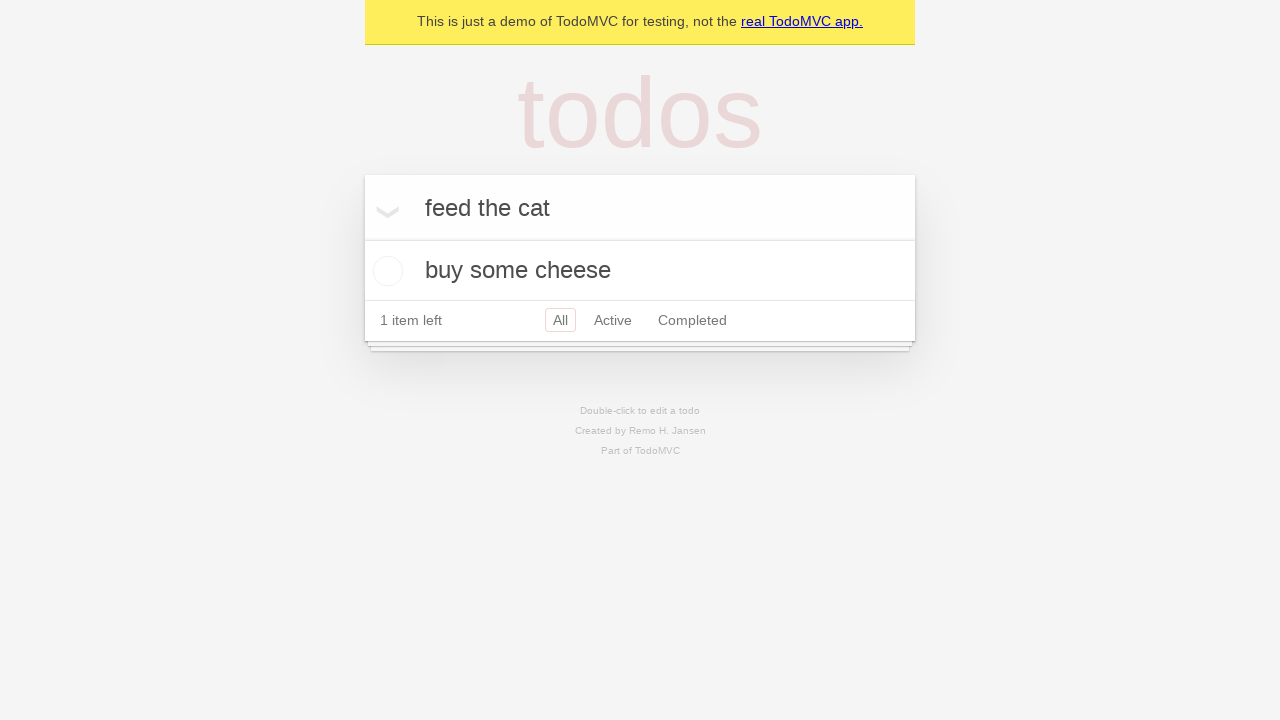

Pressed Enter to create second todo on internal:attr=[placeholder="What needs to be done?"i]
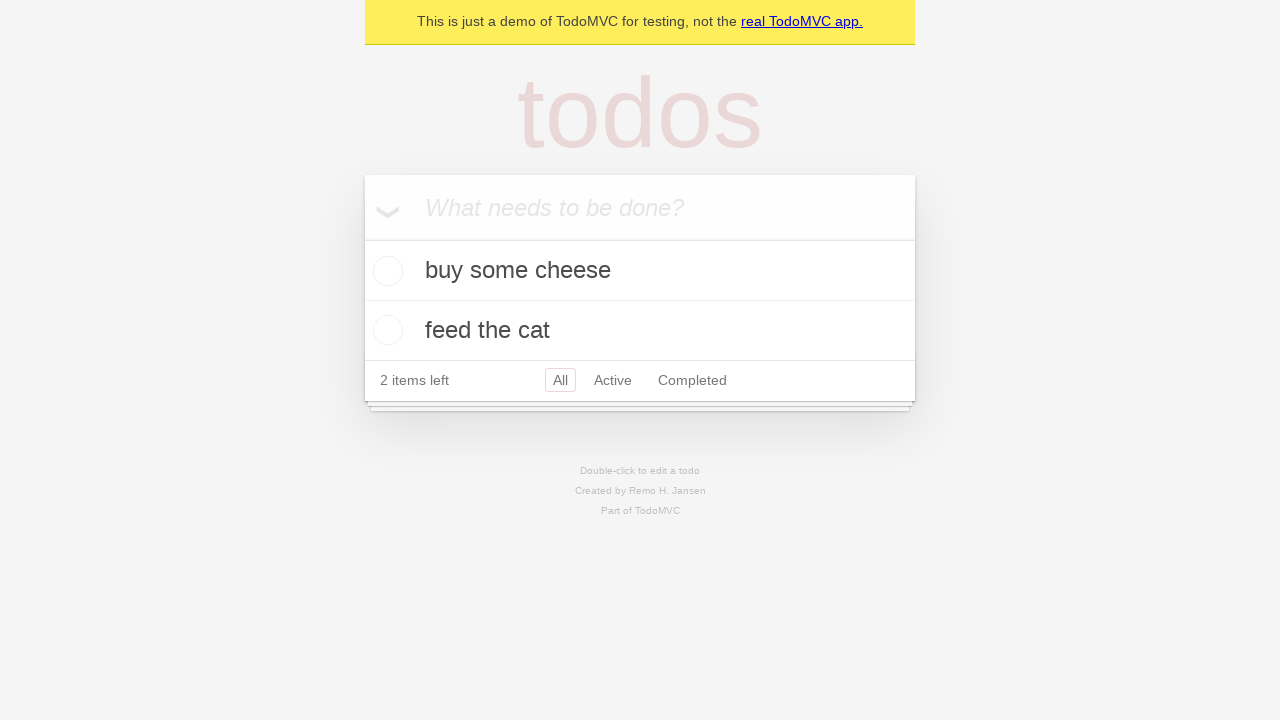

Waited for both todos to be created
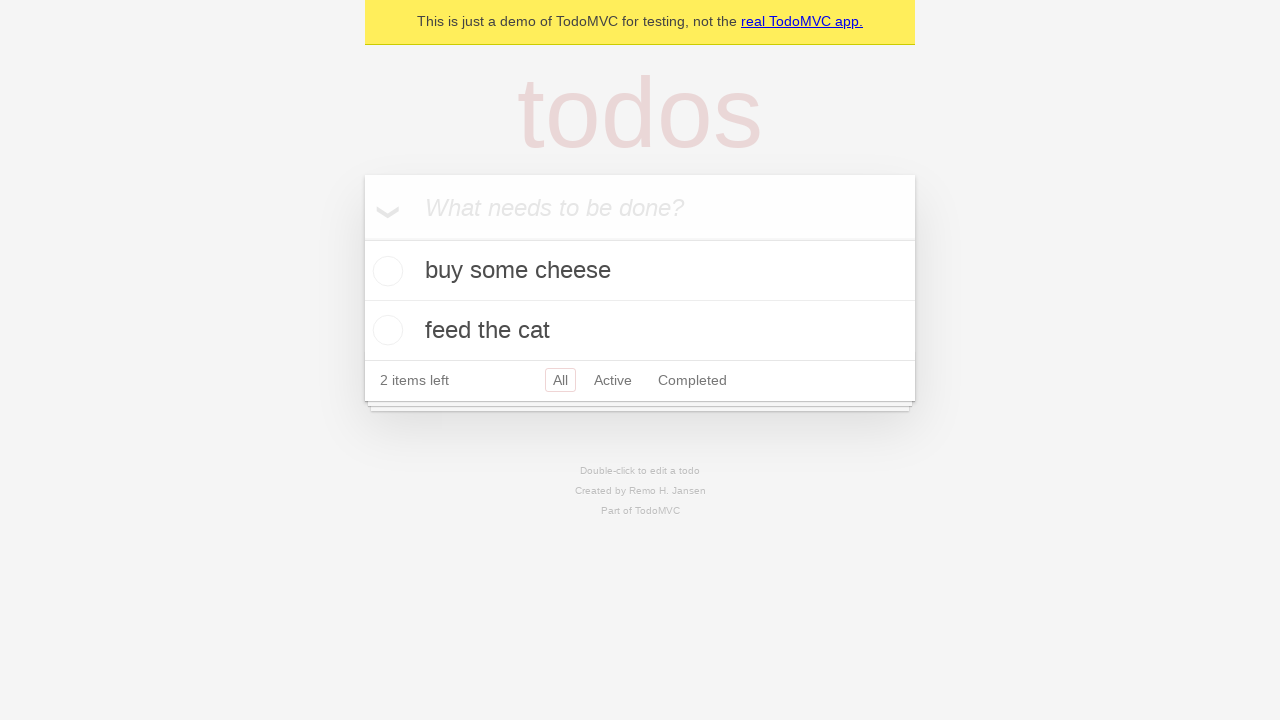

Checked the first todo item at (385, 271) on internal:testid=[data-testid="todo-item"s] >> nth=0 >> internal:role=checkbox
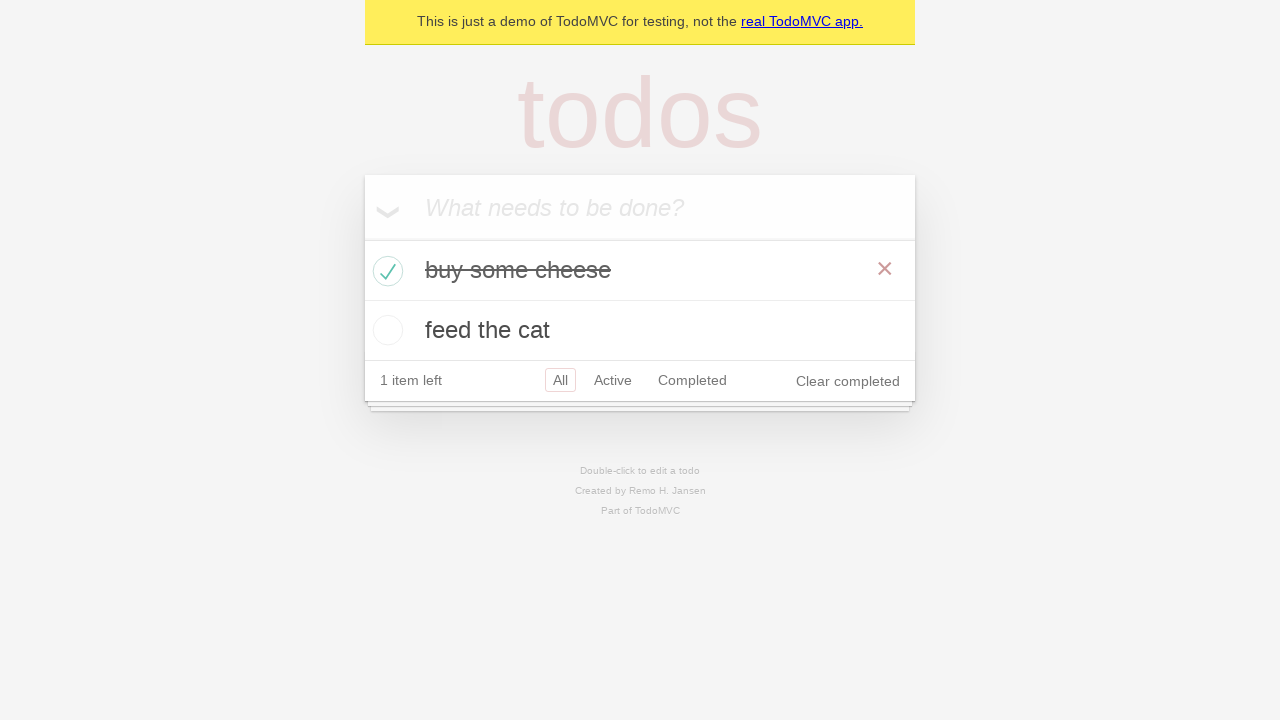

Reloaded the page
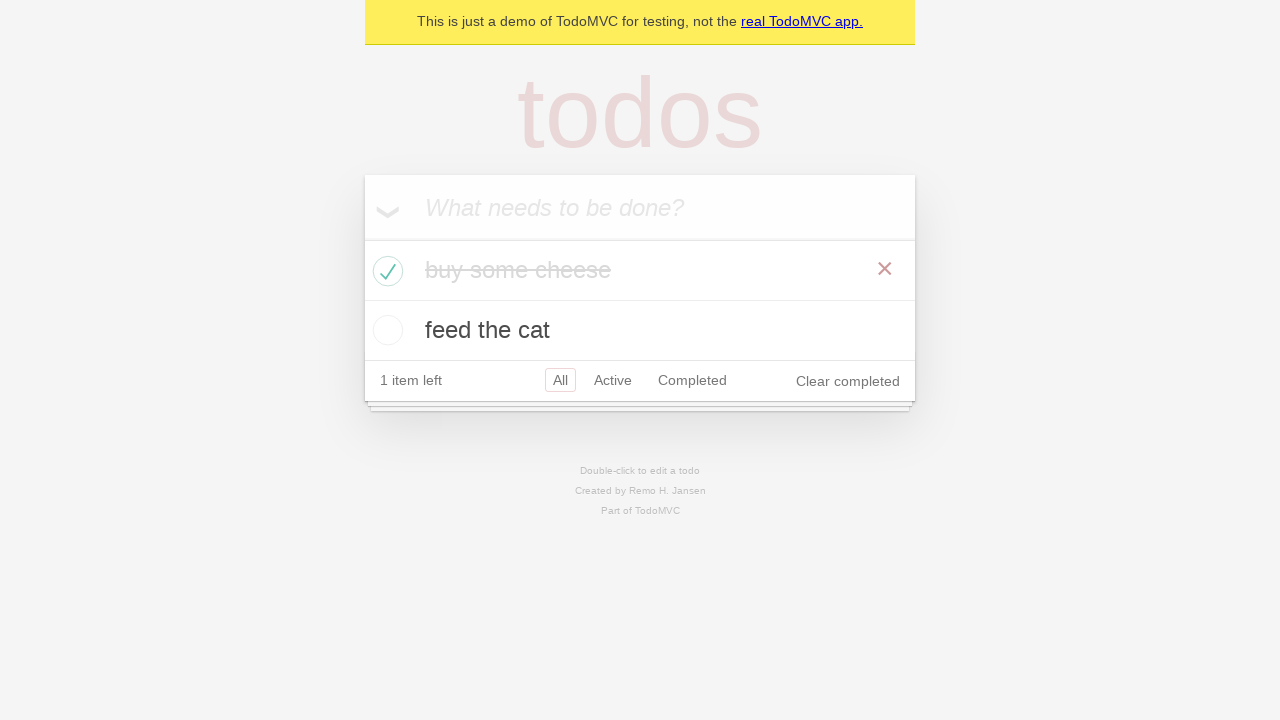

Waited for todos to reappear after page reload
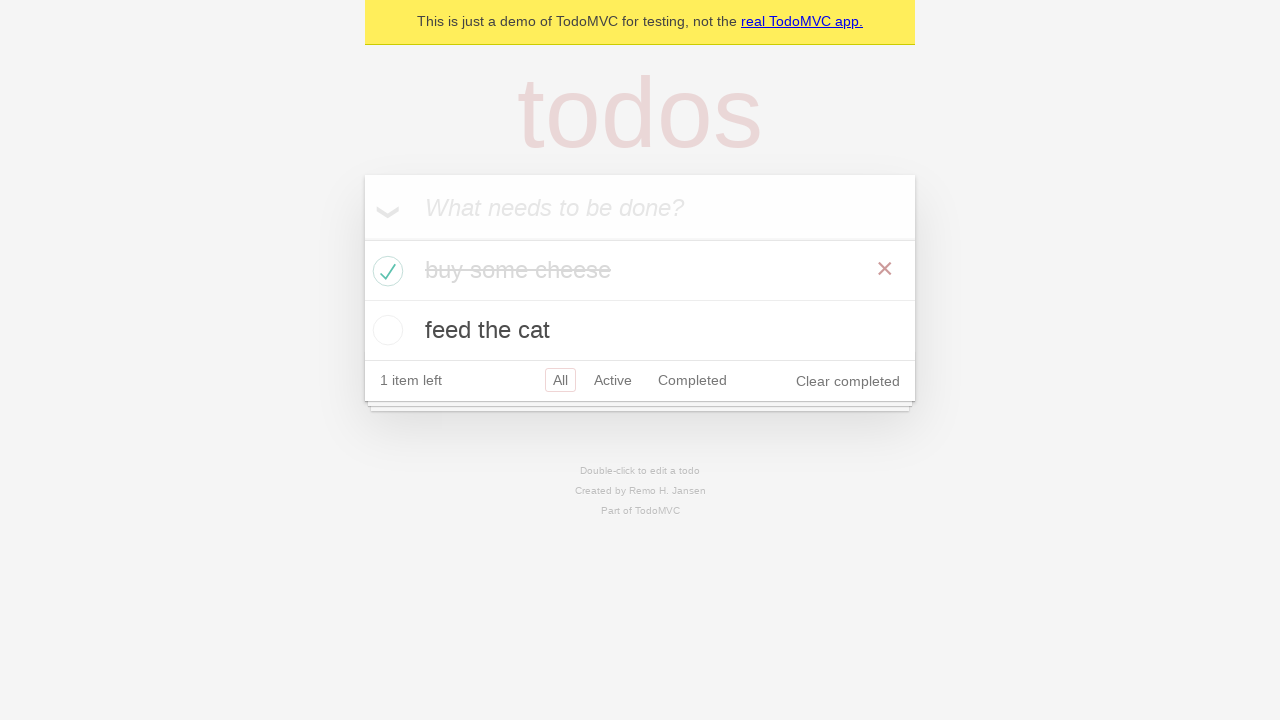

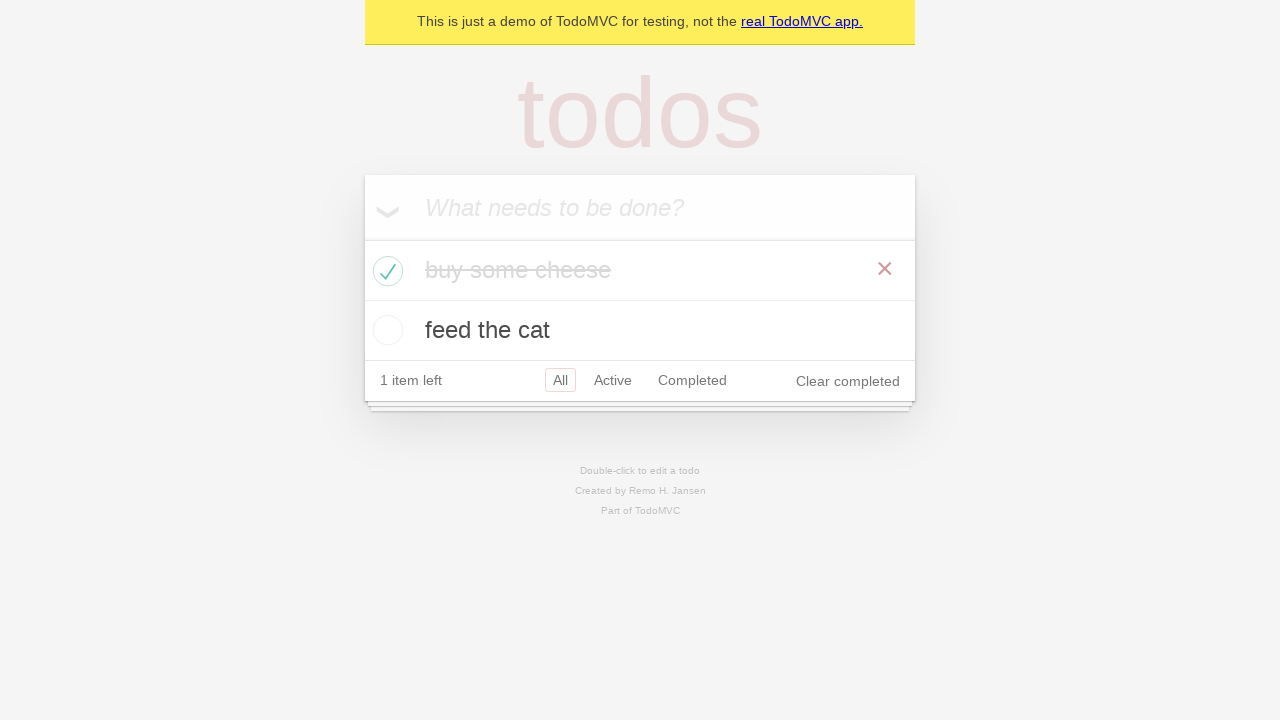